Tests an e-commerce shopping flow by browsing products, selecting a Selenium product, adding it to cart, navigating to the cart, and updating the quantity field.

Starting URL: https://rahulshettyacademy.com/angularAppdemo/

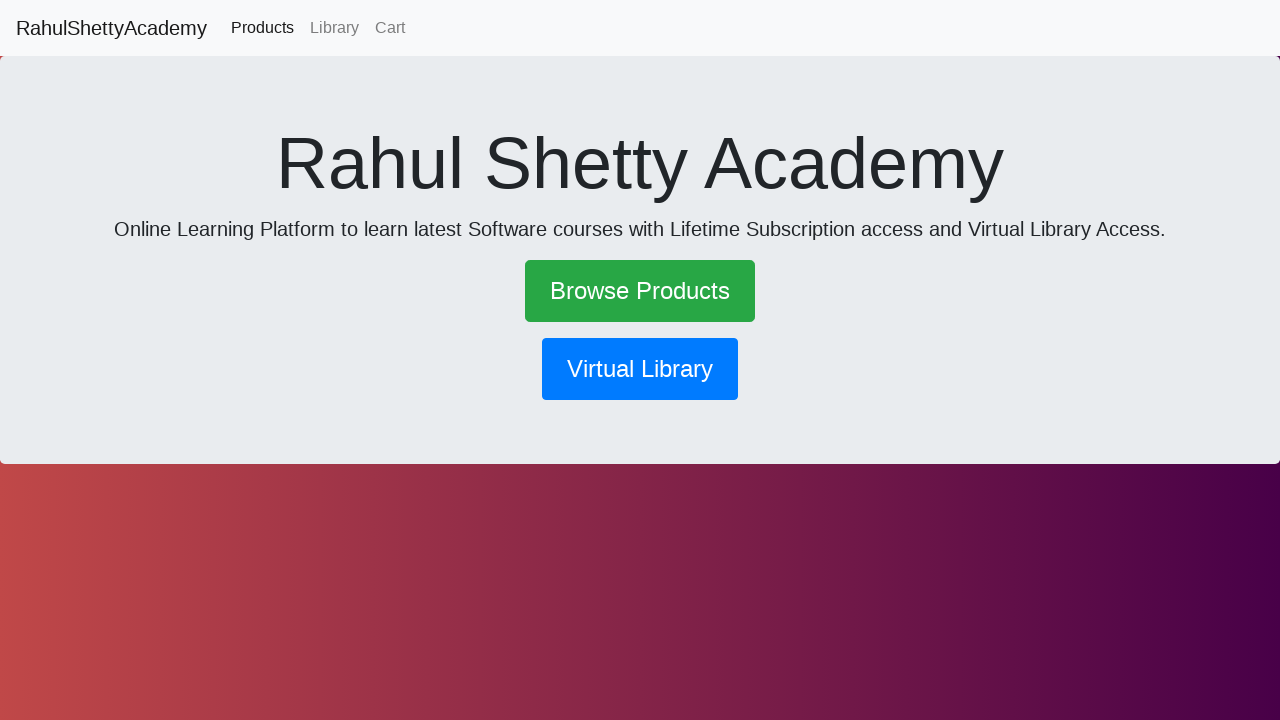

Clicked 'Browse Products' link at (640, 291) on text=Browse Products
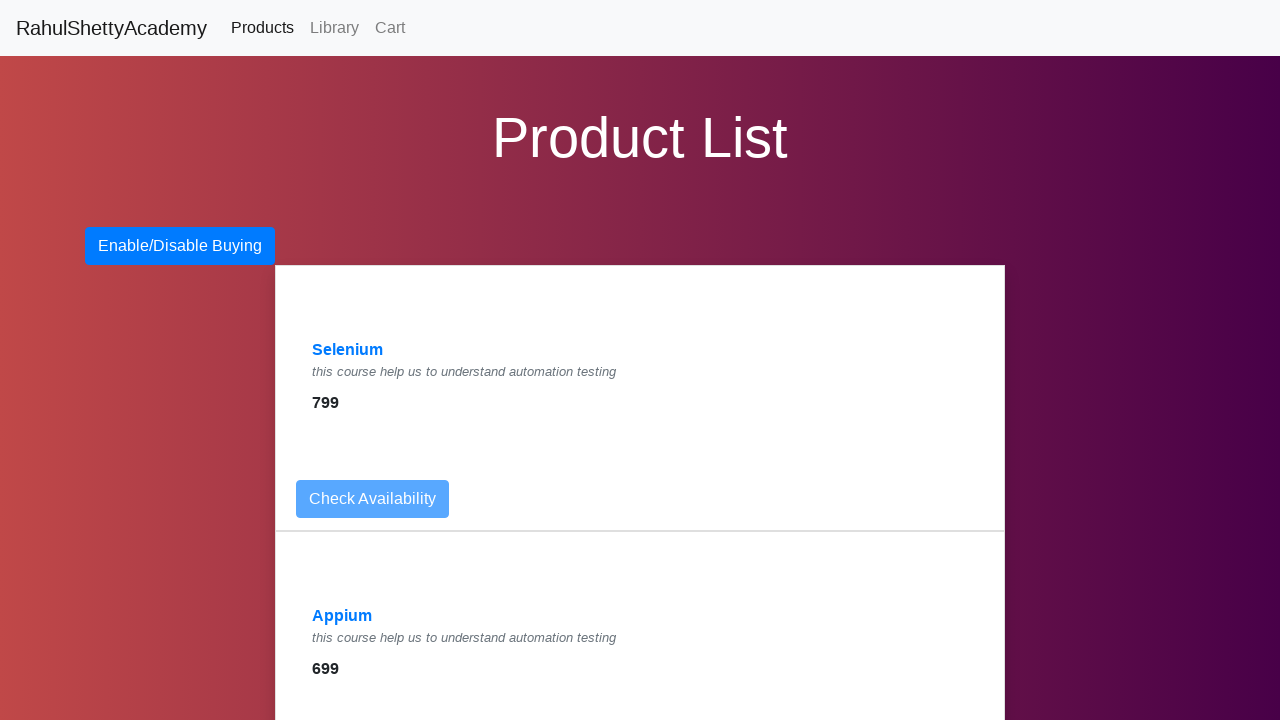

Clicked on Selenium product link at (348, 350) on a:has-text('Selenium')
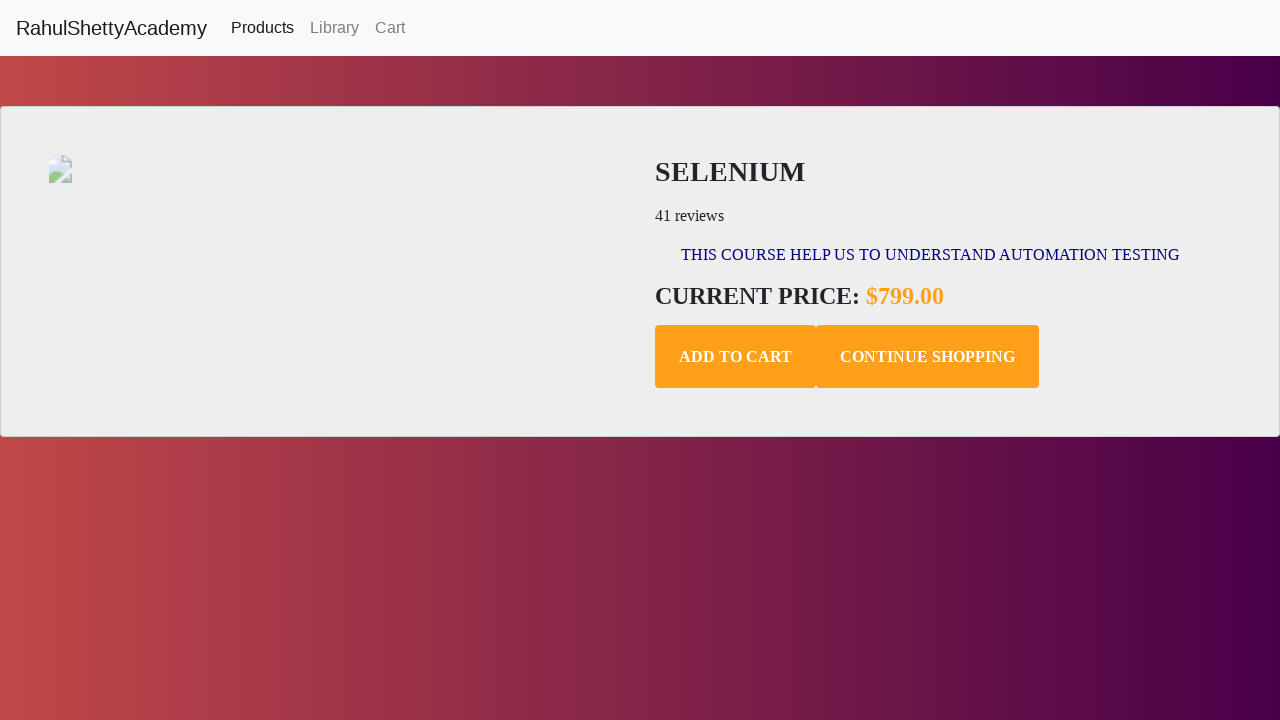

Clicked 'Add to Cart' button at (736, 357) on .add-to-cart
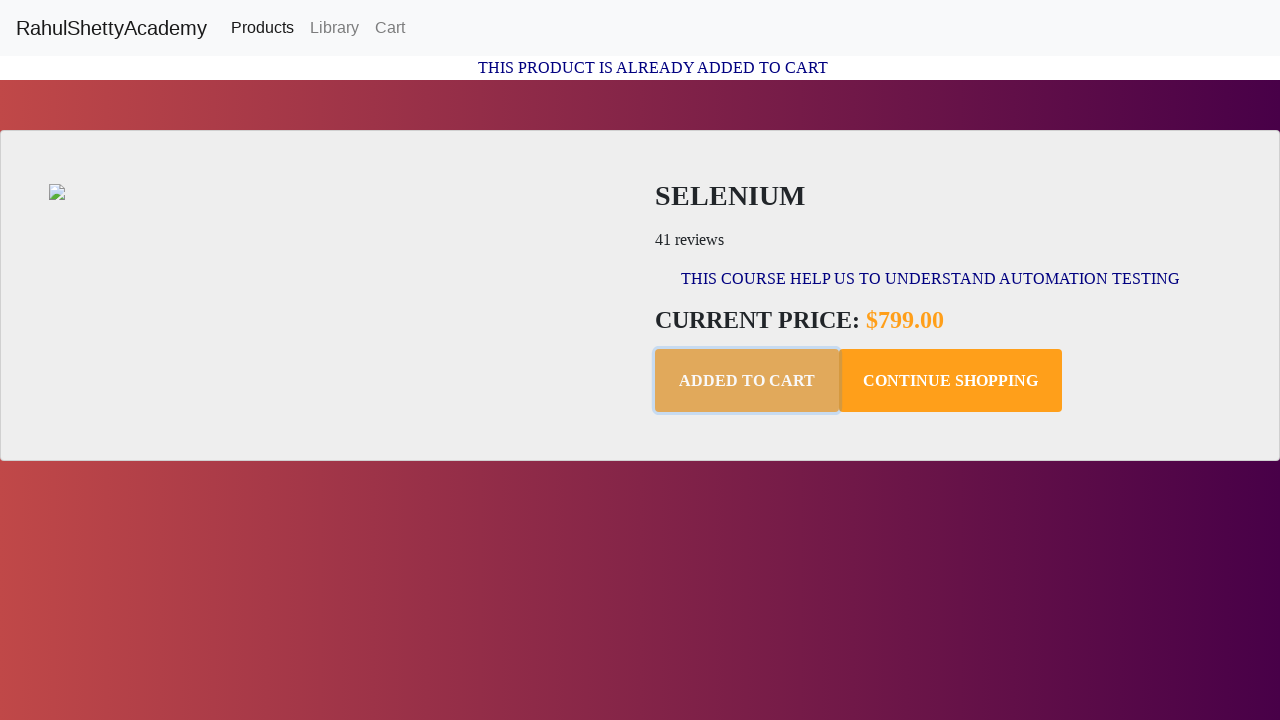

Clicked 'Cart' link to navigate to shopping cart at (390, 28) on text=Cart
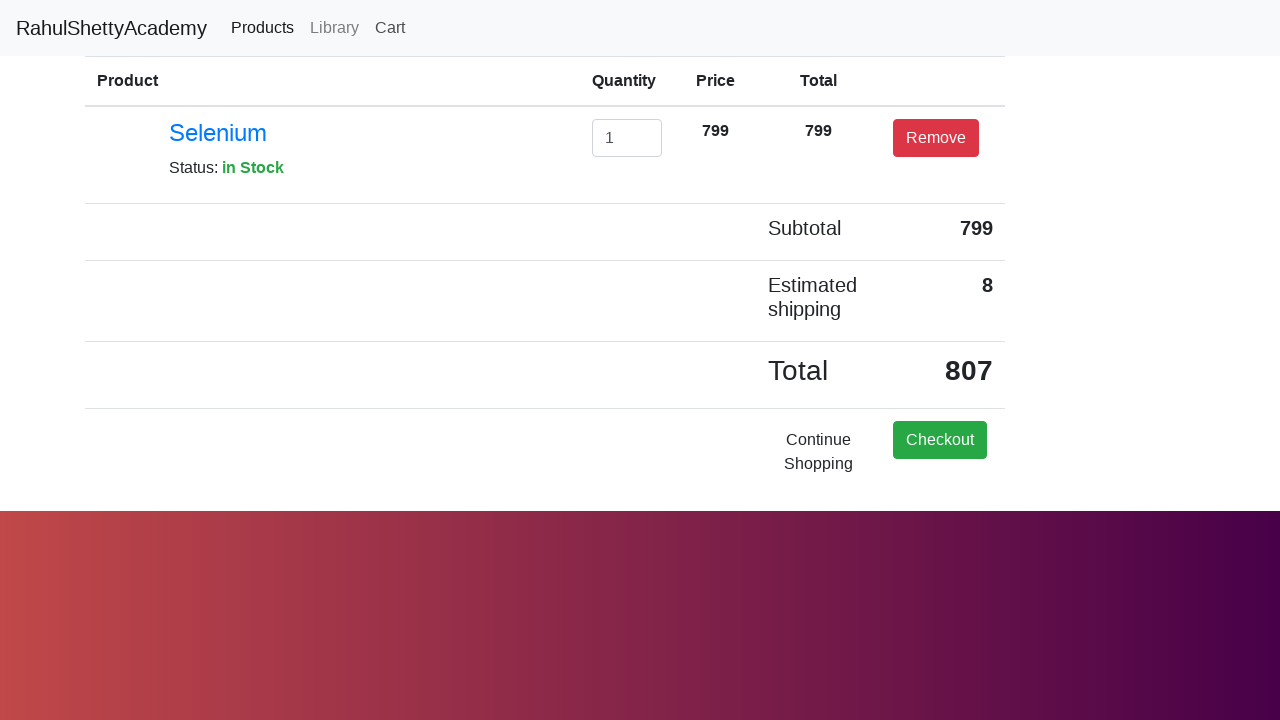

Cleared quantity input field on #exampleInputEmail1
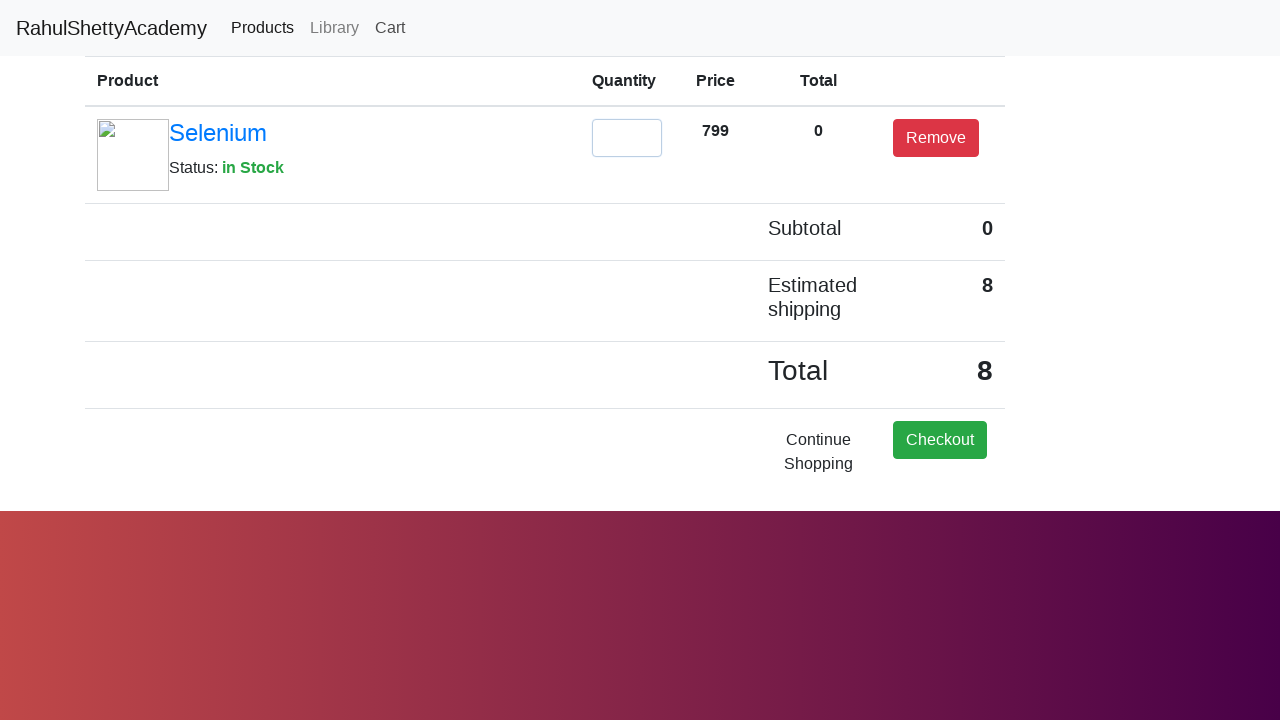

Entered quantity value '2' in the quantity field on #exampleInputEmail1
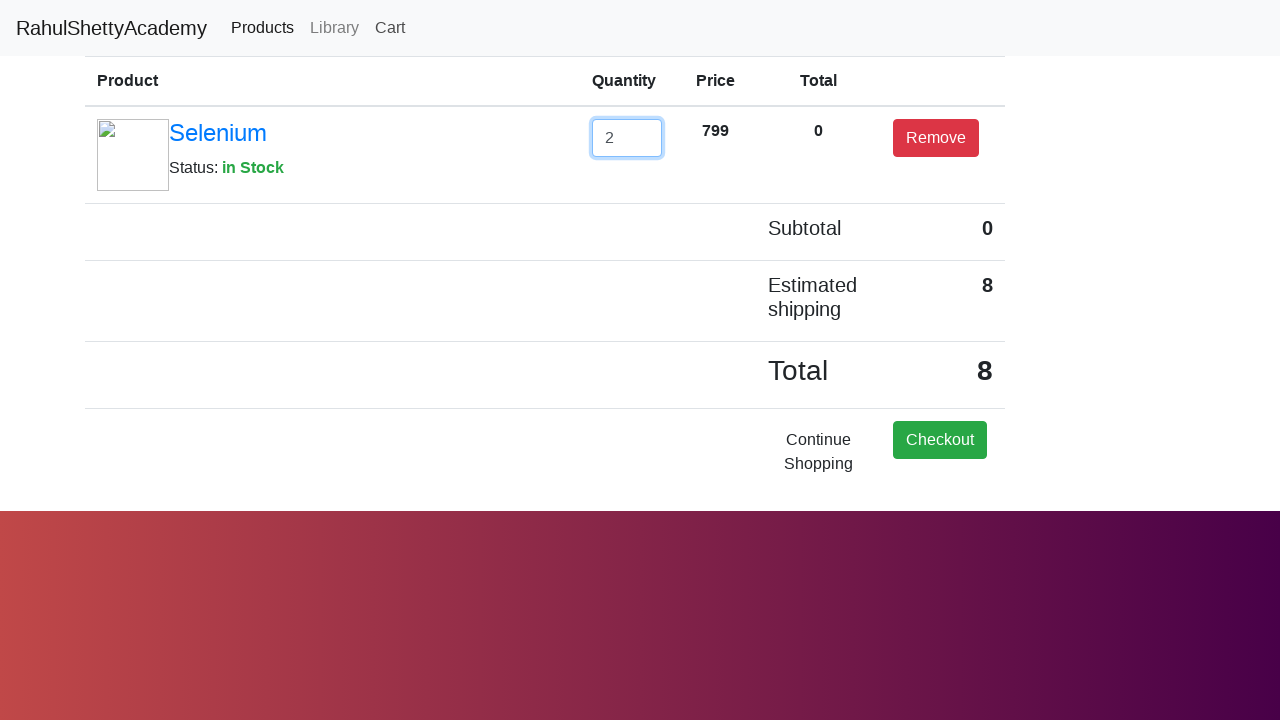

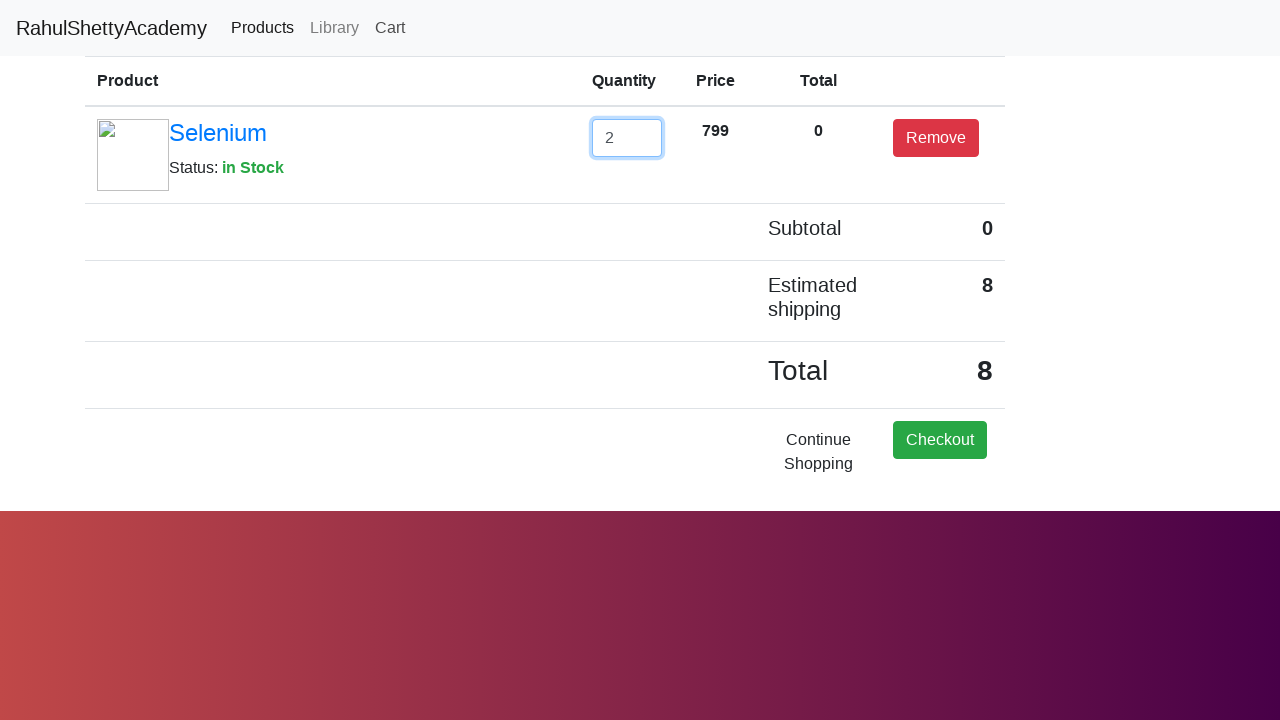